Tests handling of HTML frames by navigating to Oracle Java documentation, locating a frame by name, and clicking a link within that frame.

Starting URL: https://docs.oracle.com/javase/8/docs/api

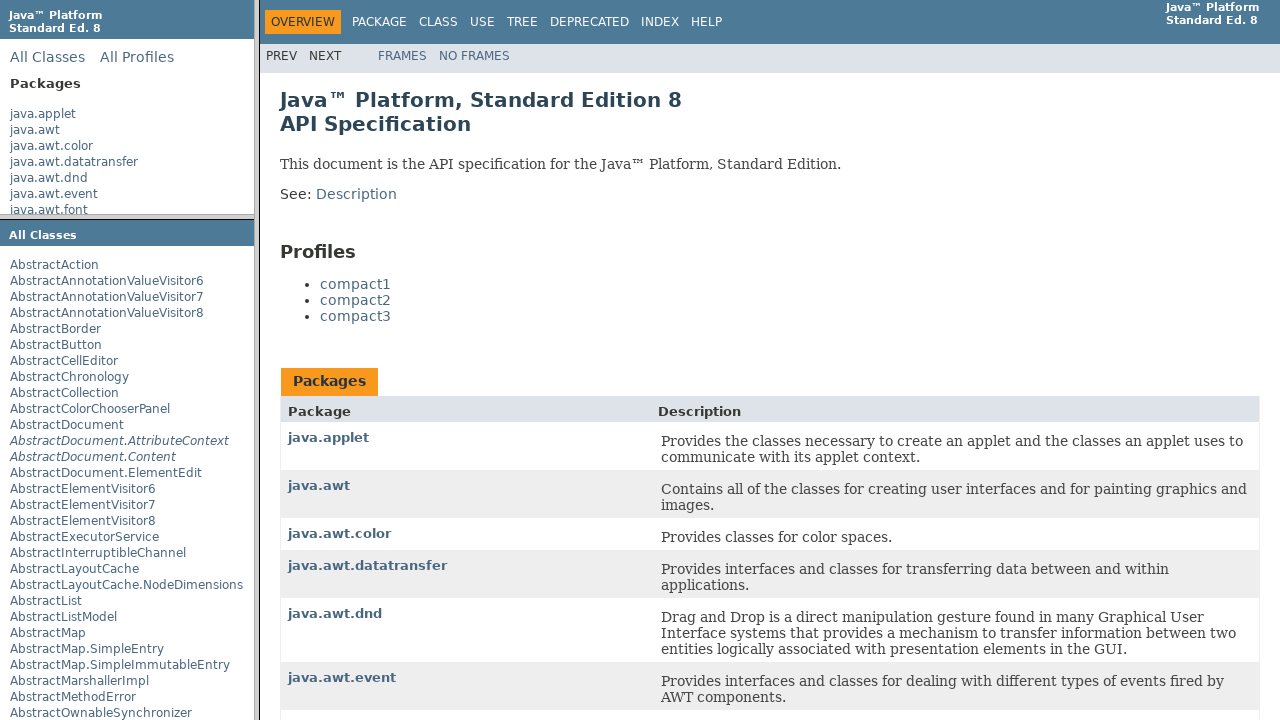

Located frame 'packageListFrame' by name
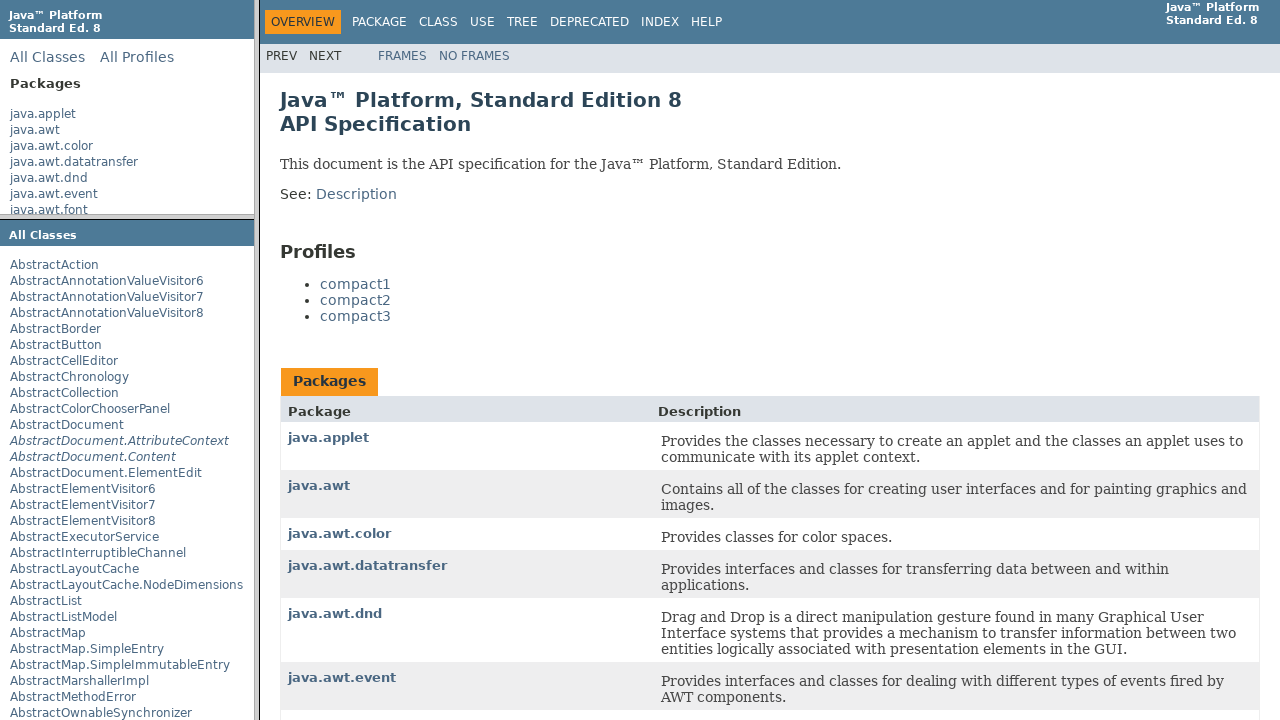

Clicked 'java.applet' link within the frame at (43, 114) on xpath=//frame[@name='packageListFrame'] >> internal:control=enter-frame >> xpath
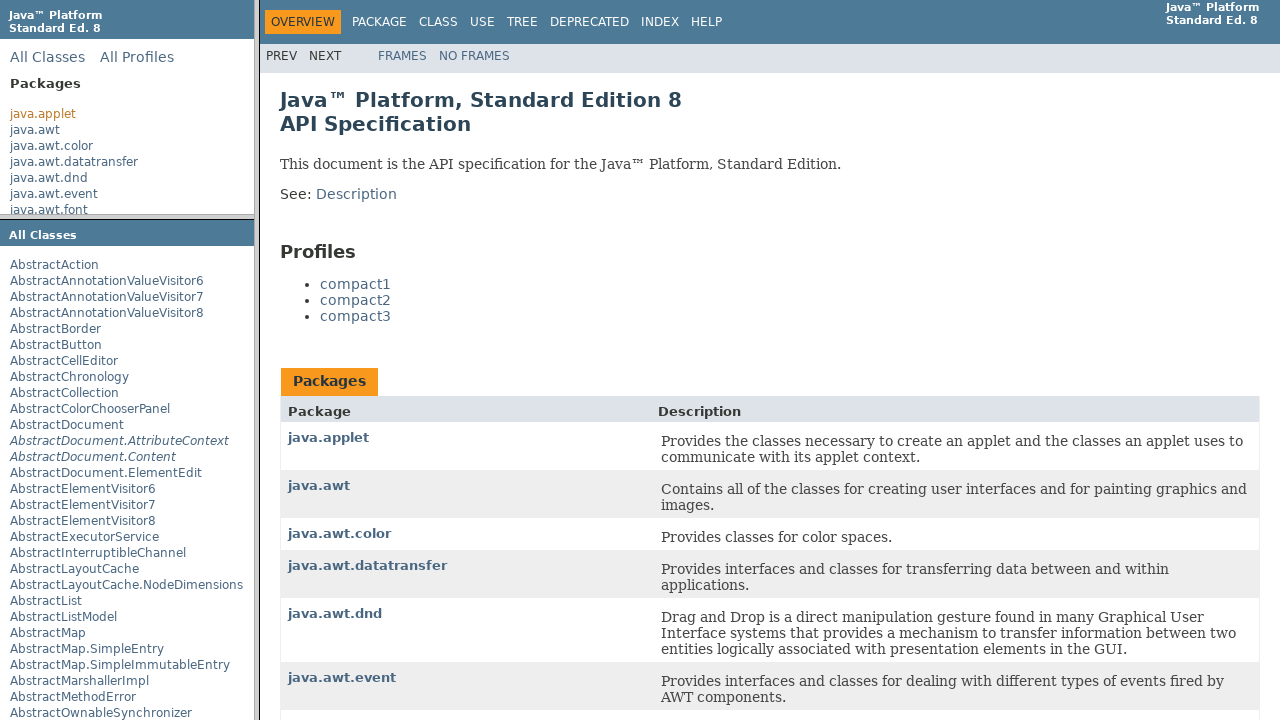

Waited 1000ms for navigation to complete
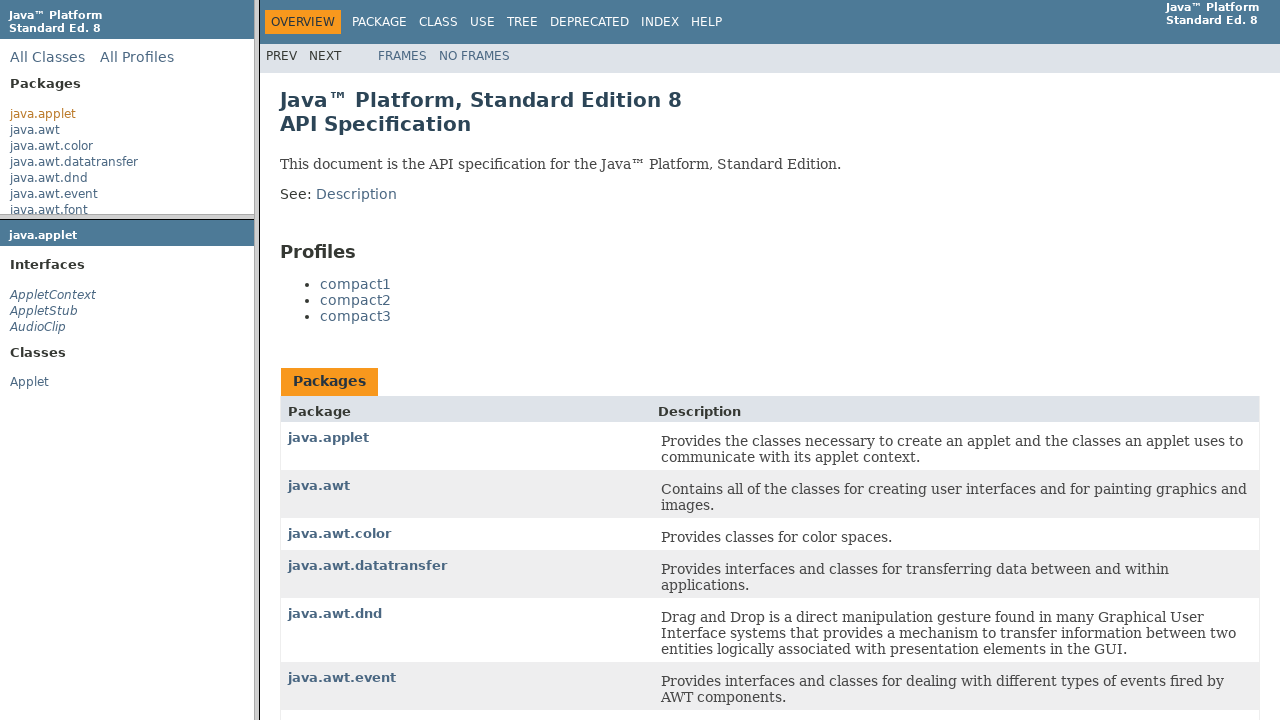

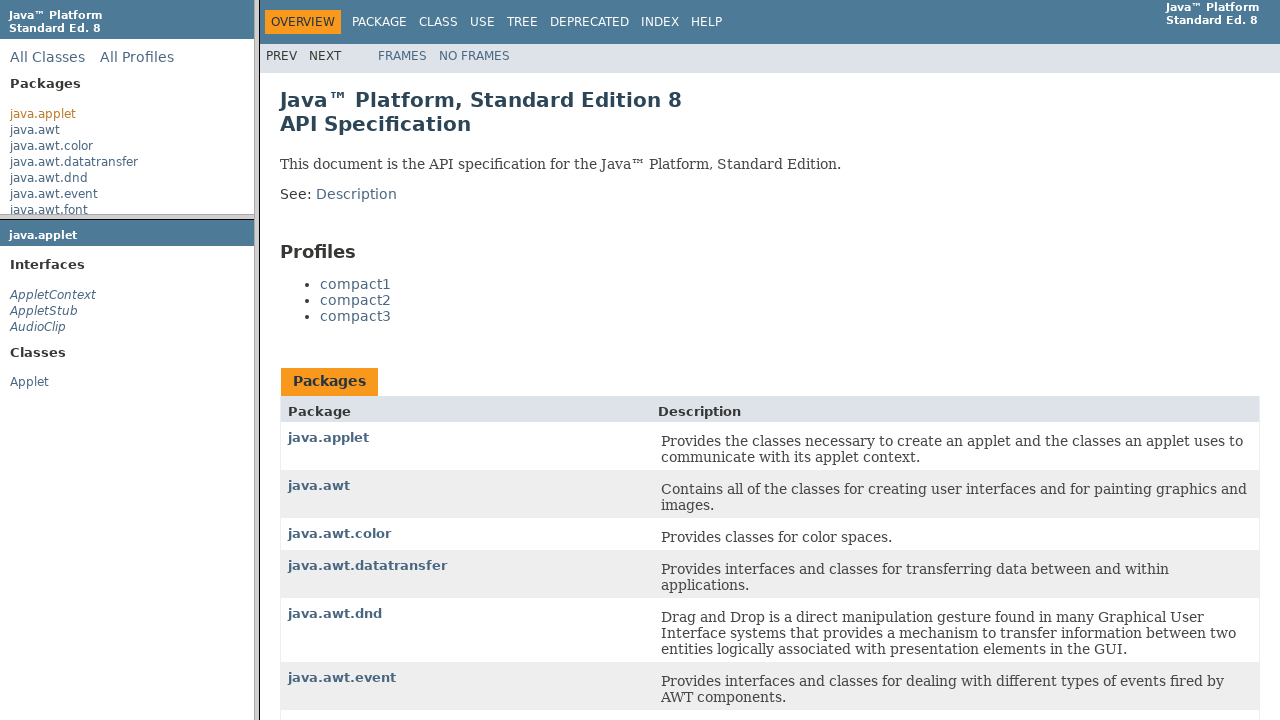